Tests AJAX form interaction by selecting category "3", waiting for AJAX to complete, selecting language "23", submitting the form, and verifying the displayed values

Starting URL: https://testpages.herokuapp.com/styled/basic-ajax-test.html

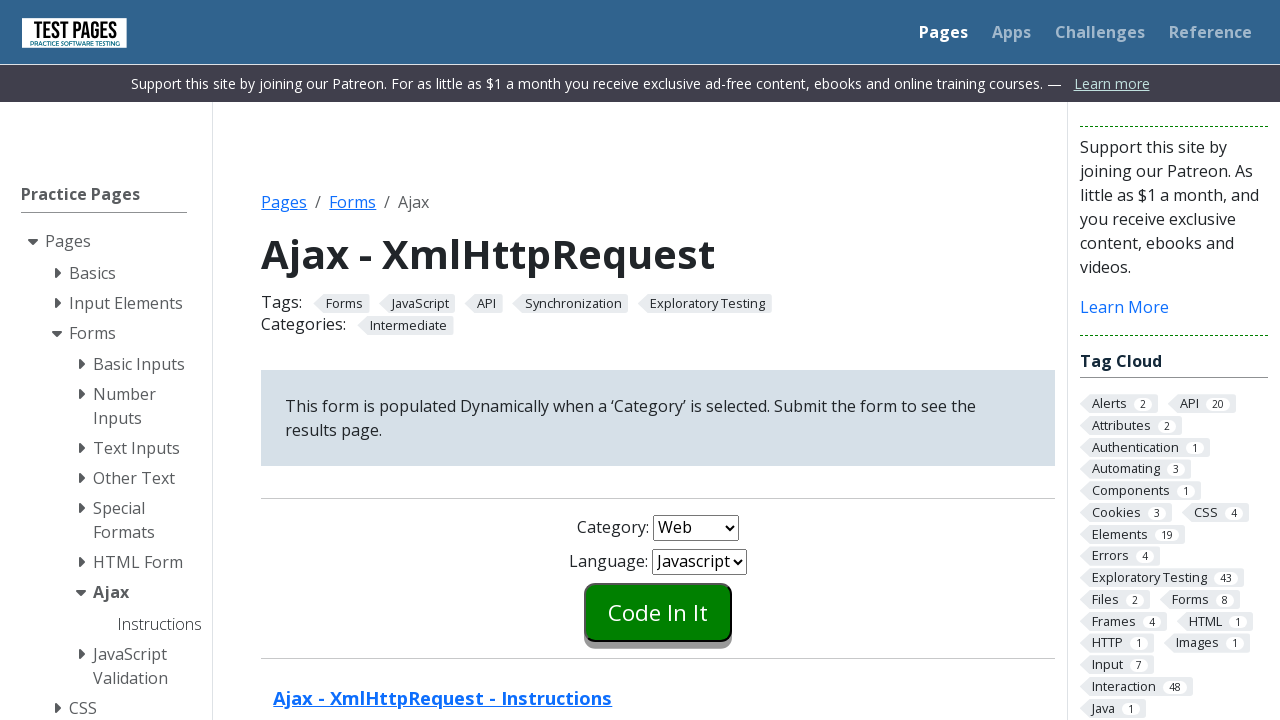

Selected category '3' from dropdown on select[name='id']
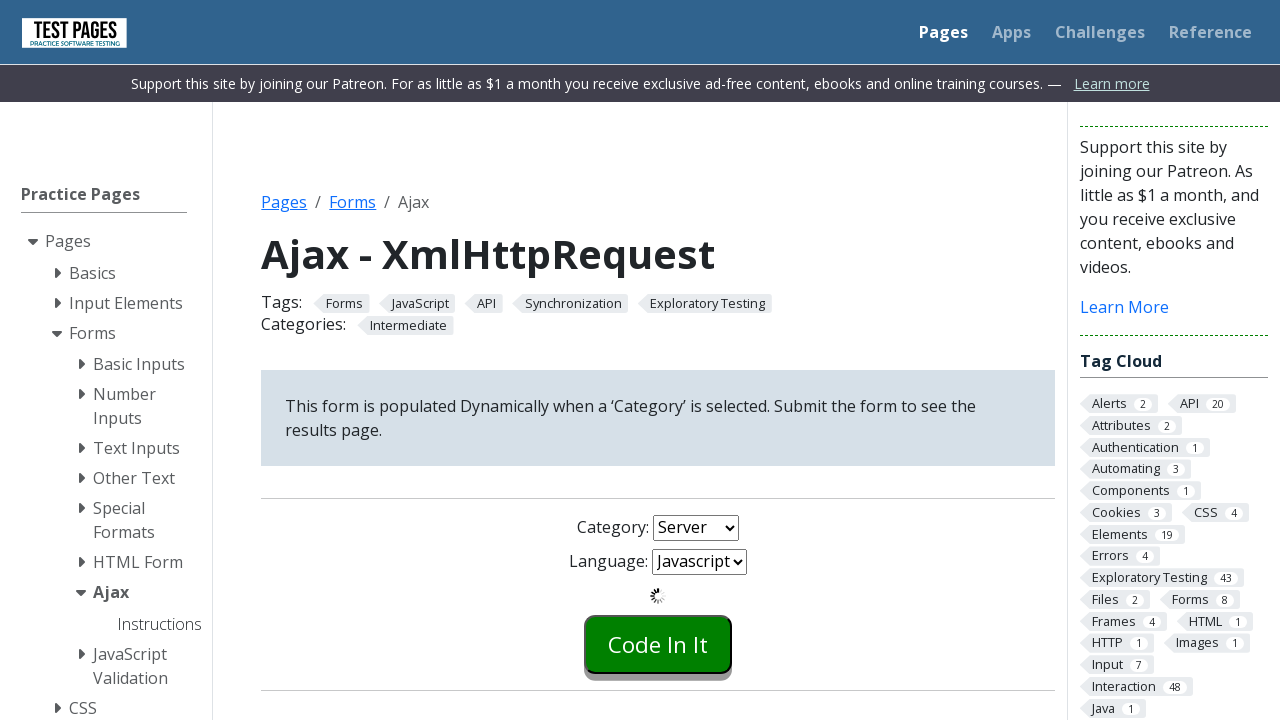

AJAX loading completed and busy indicator disappeared
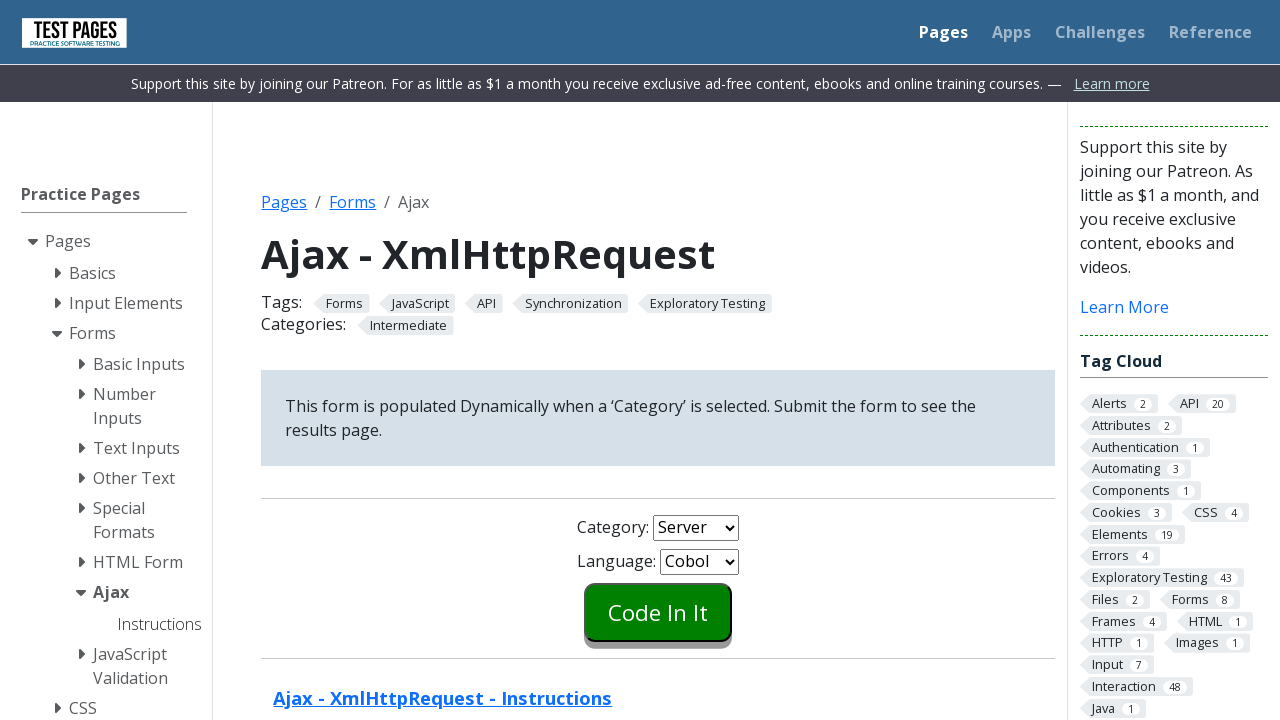

Selected language '23' from dropdown on select[name='language_id']
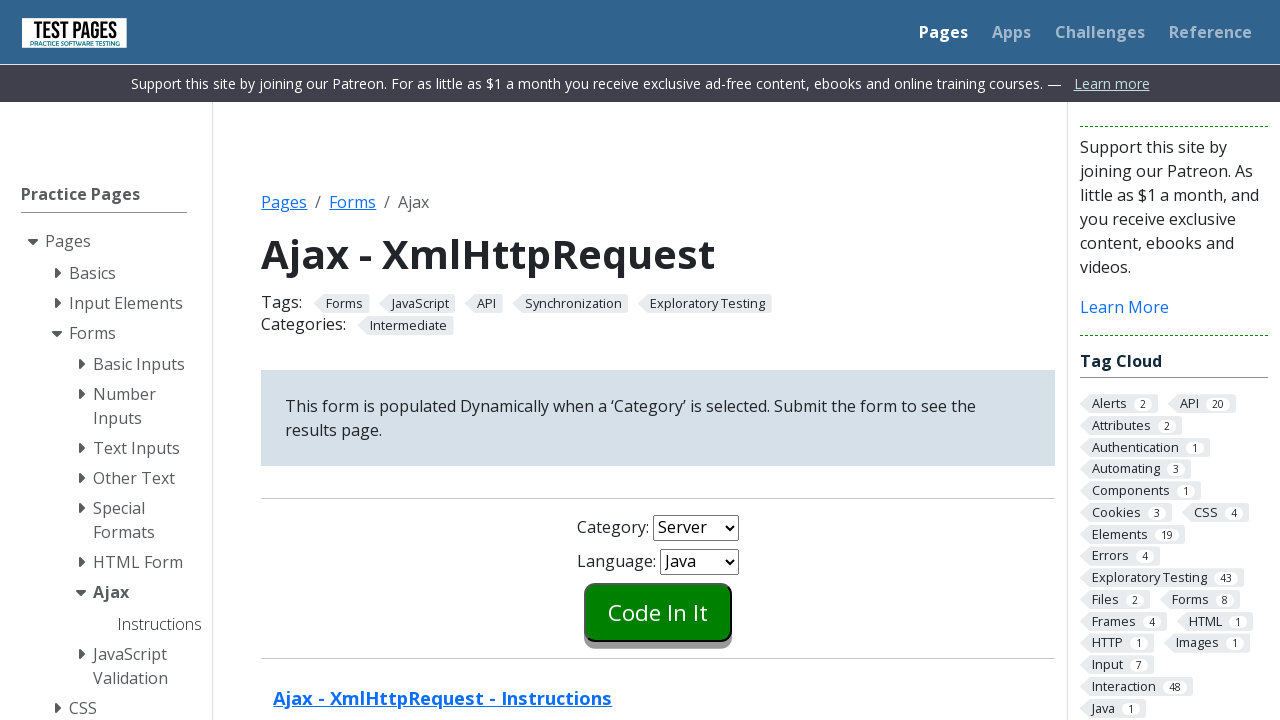

Clicked submit button to submit the form at (658, 612) on input[name='submitbutton']
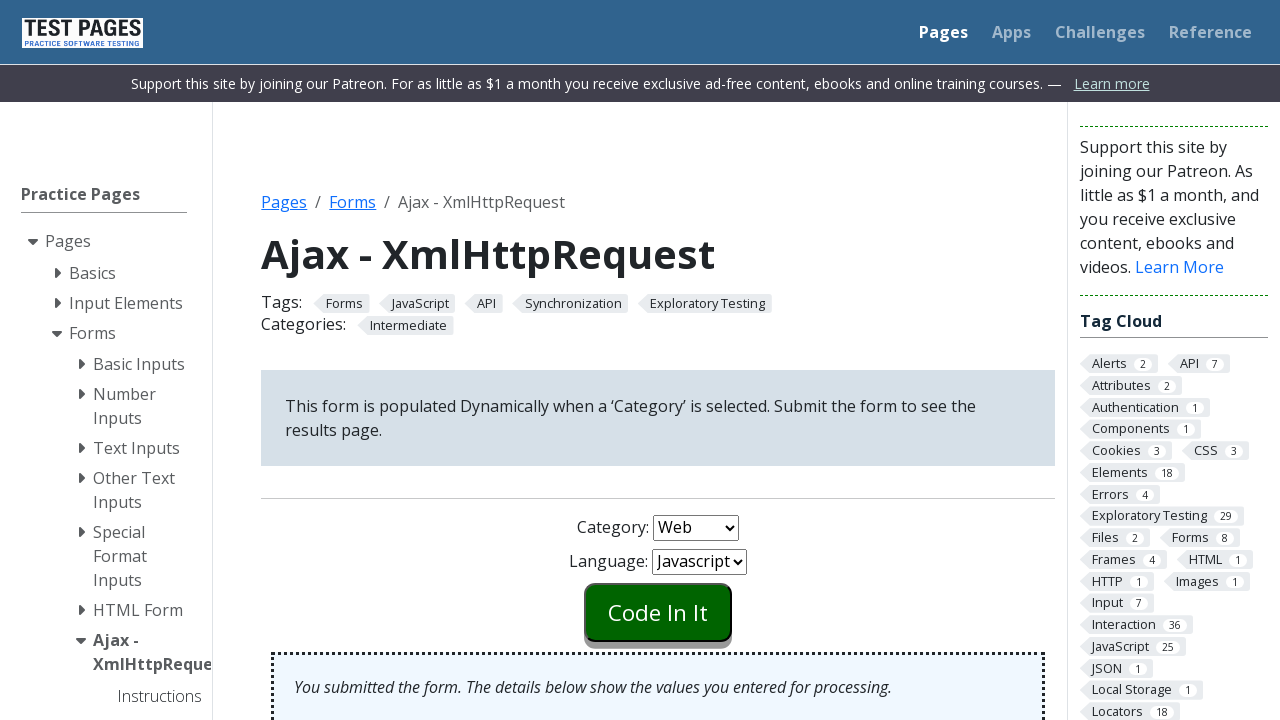

Form results displayed with value ID element visible
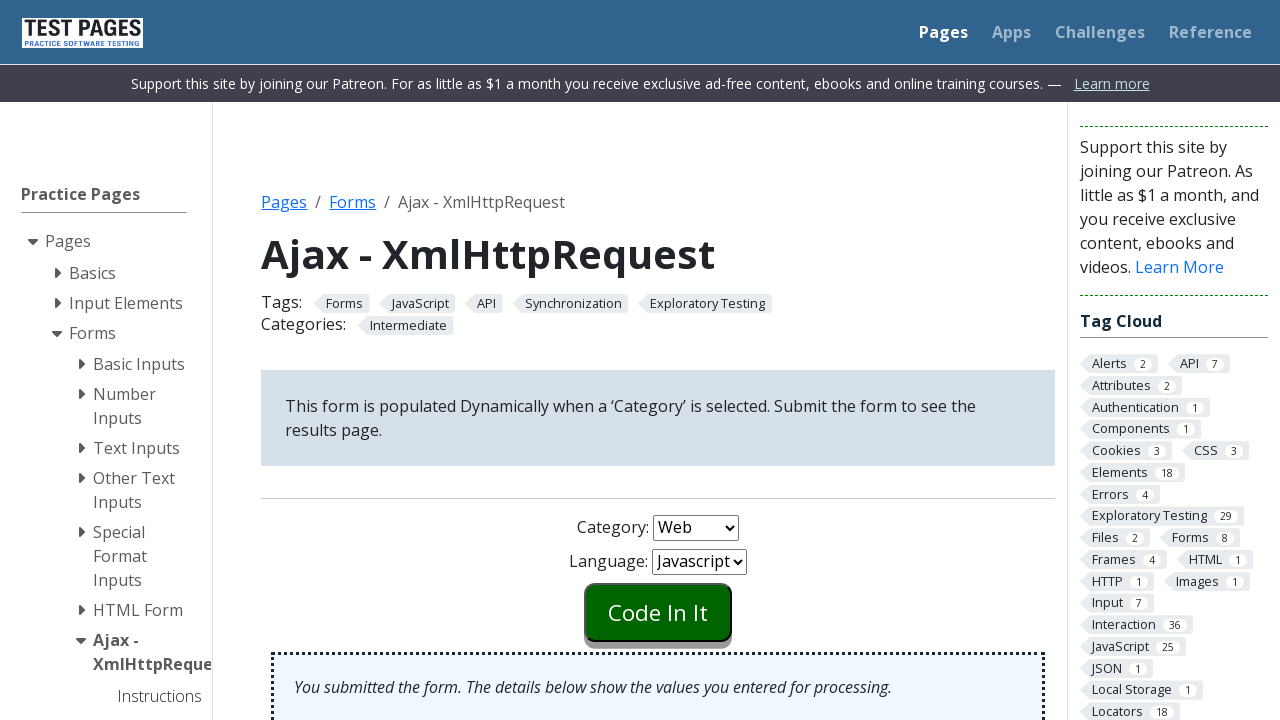

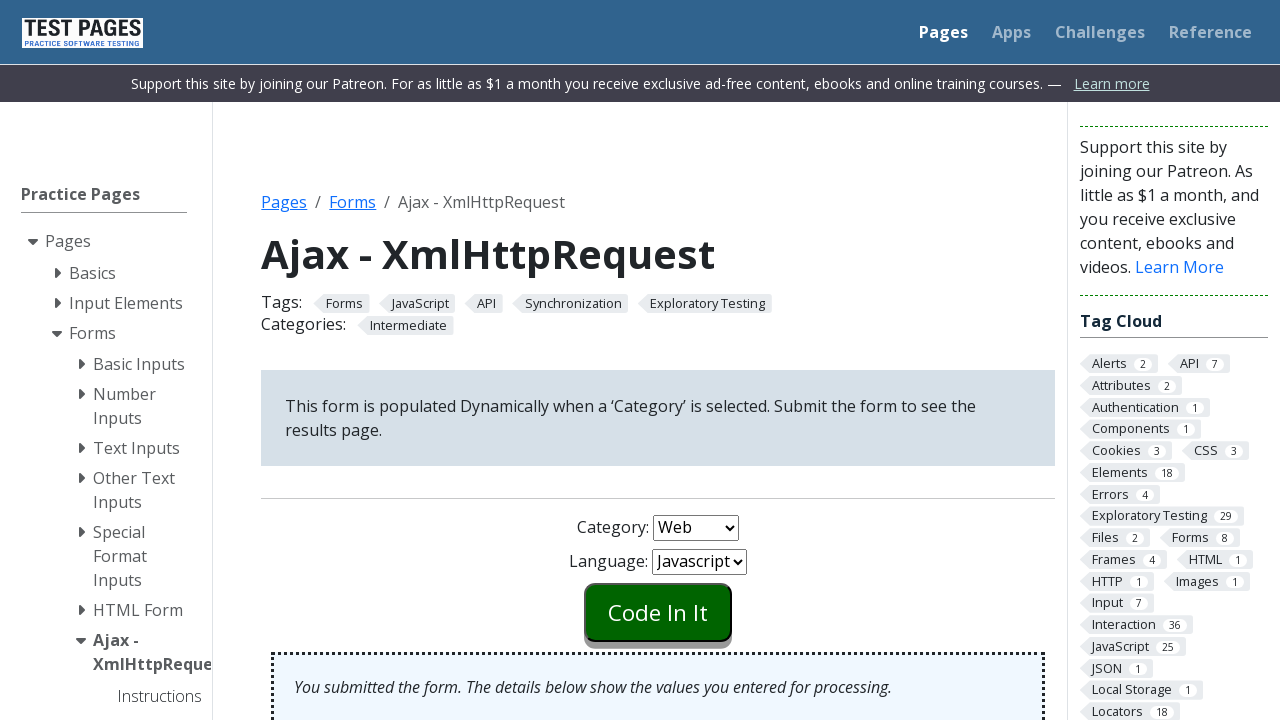